Tests that the complete all checkbox updates when individual items are completed or cleared

Starting URL: https://demo.playwright.dev/todomvc

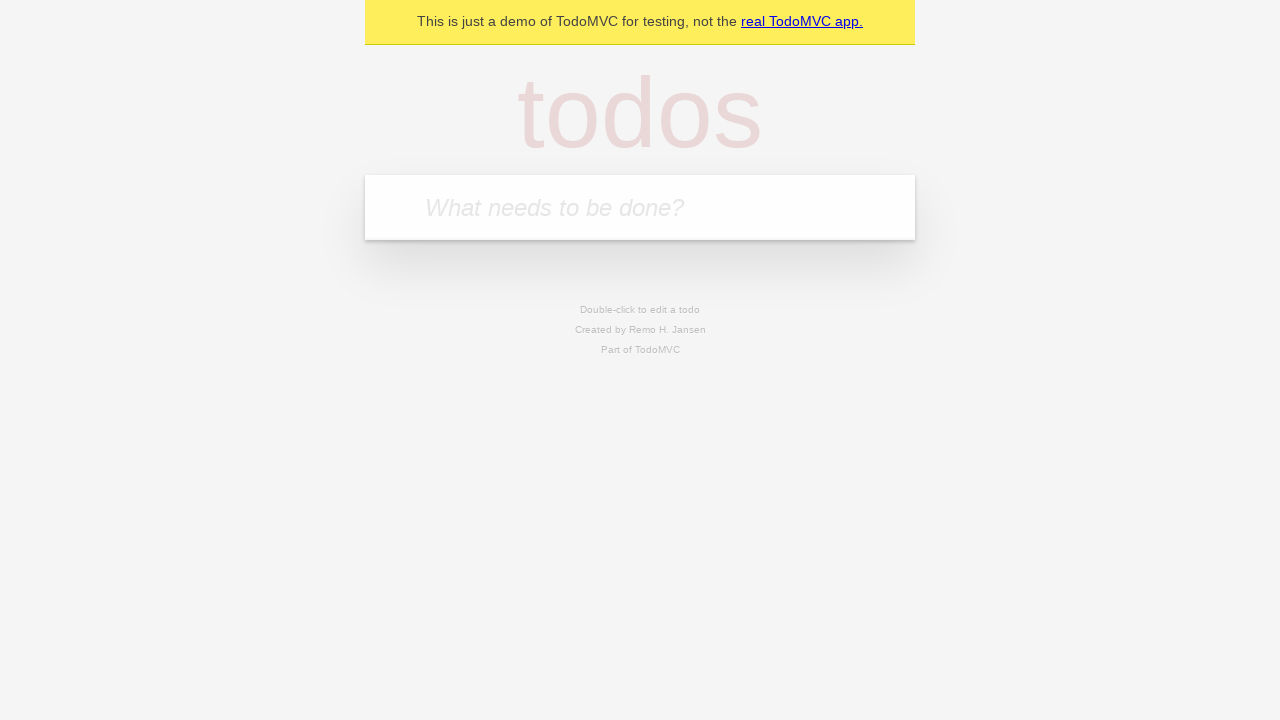

Filled input field with 'buy some cheese' on internal:attr=[placeholder="What needs to be done?"i]
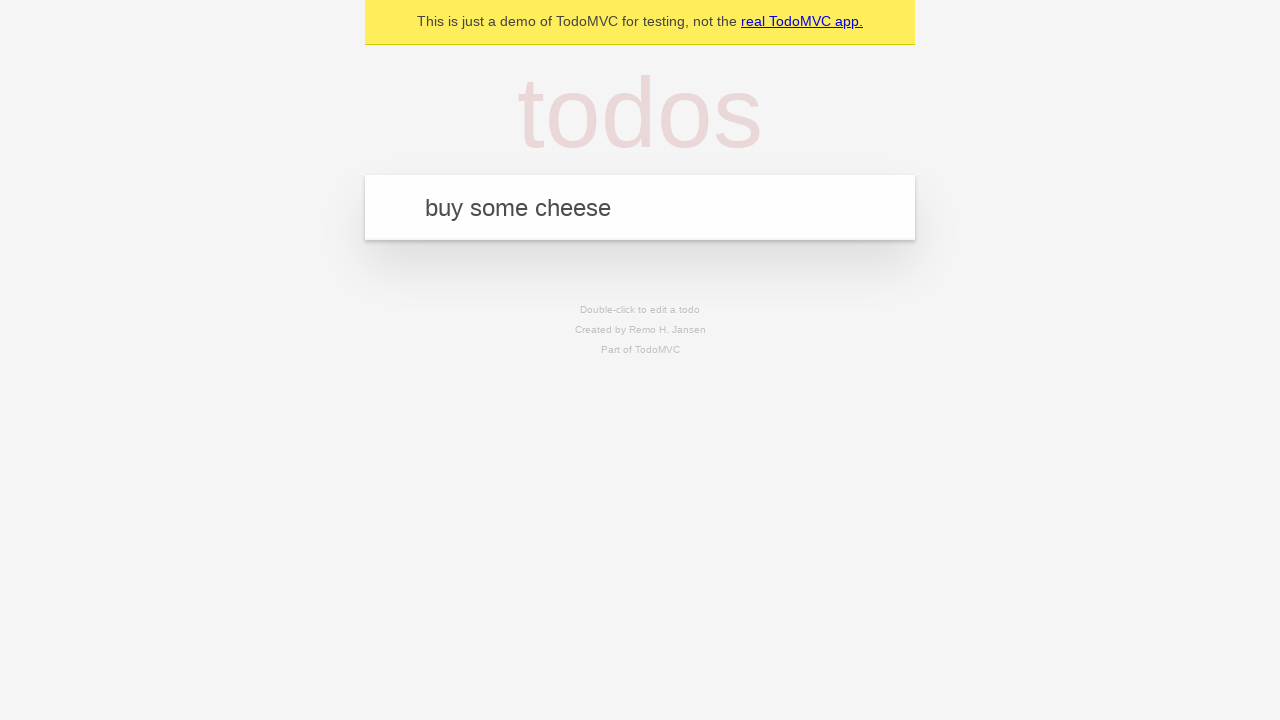

Pressed Enter to add first todo item on internal:attr=[placeholder="What needs to be done?"i]
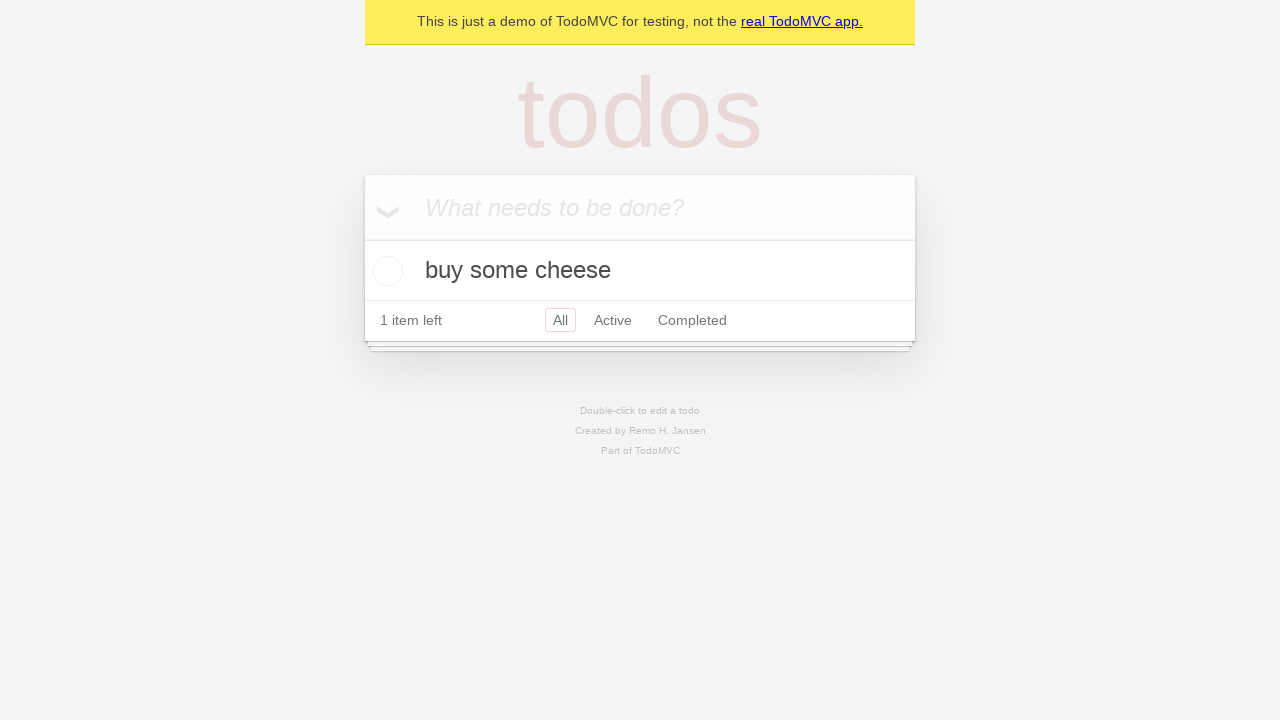

Filled input field with 'feed the cat' on internal:attr=[placeholder="What needs to be done?"i]
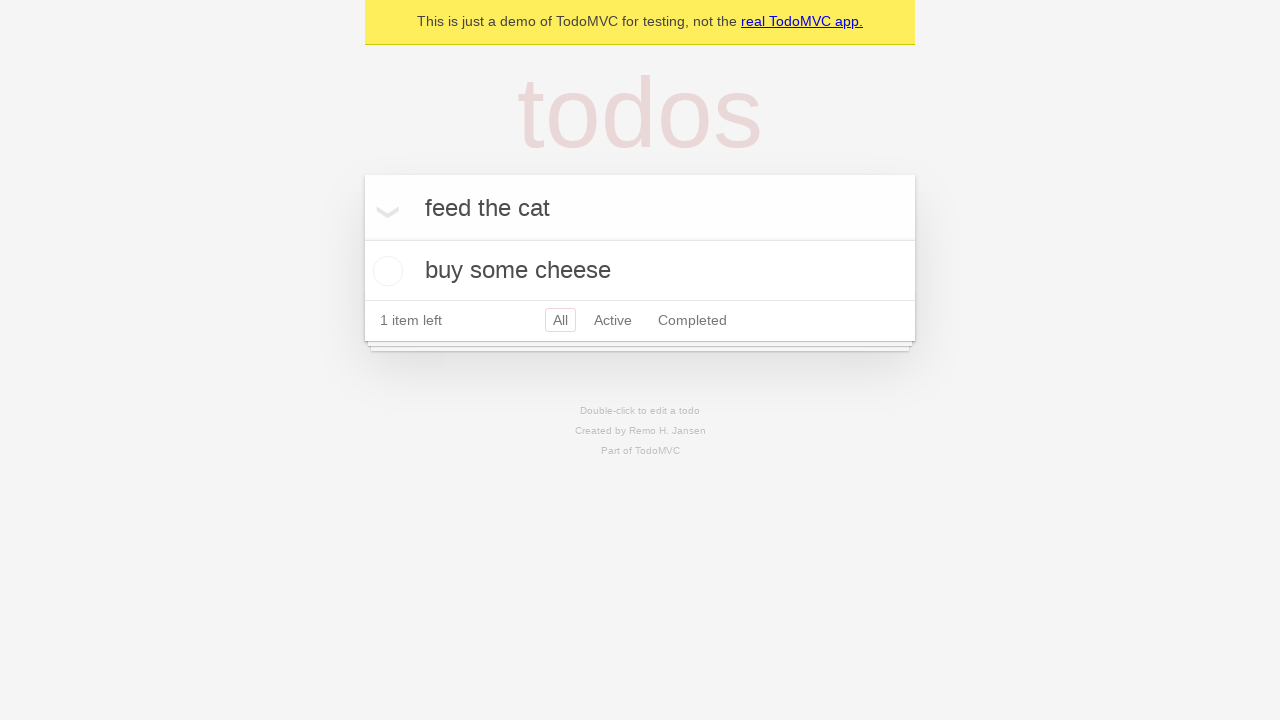

Pressed Enter to add second todo item on internal:attr=[placeholder="What needs to be done?"i]
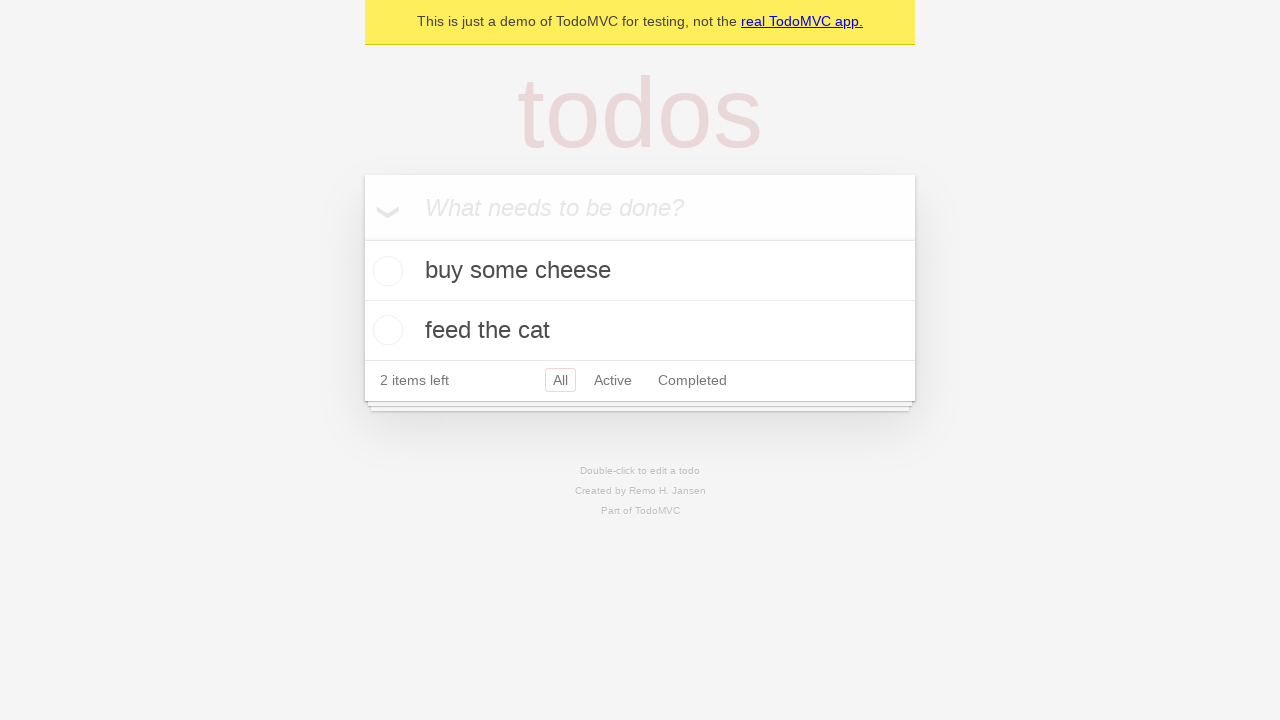

Filled input field with 'book a doctors appointment' on internal:attr=[placeholder="What needs to be done?"i]
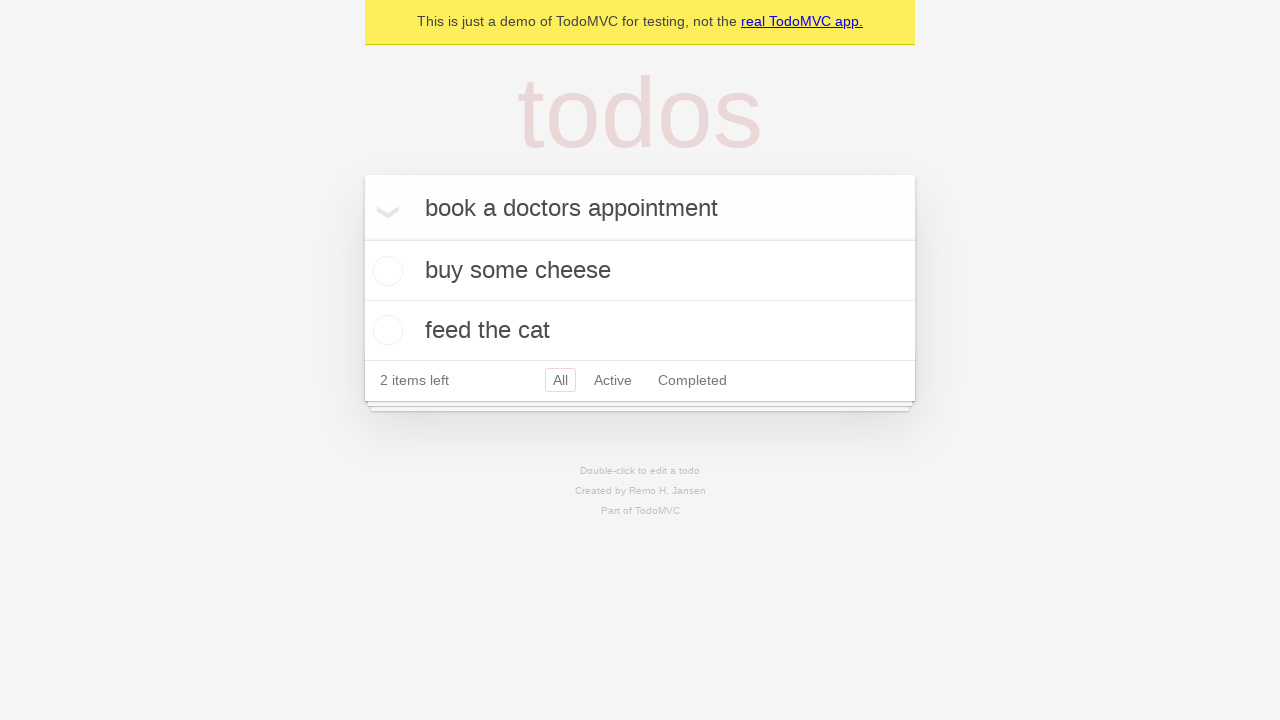

Pressed Enter to add third todo item on internal:attr=[placeholder="What needs to be done?"i]
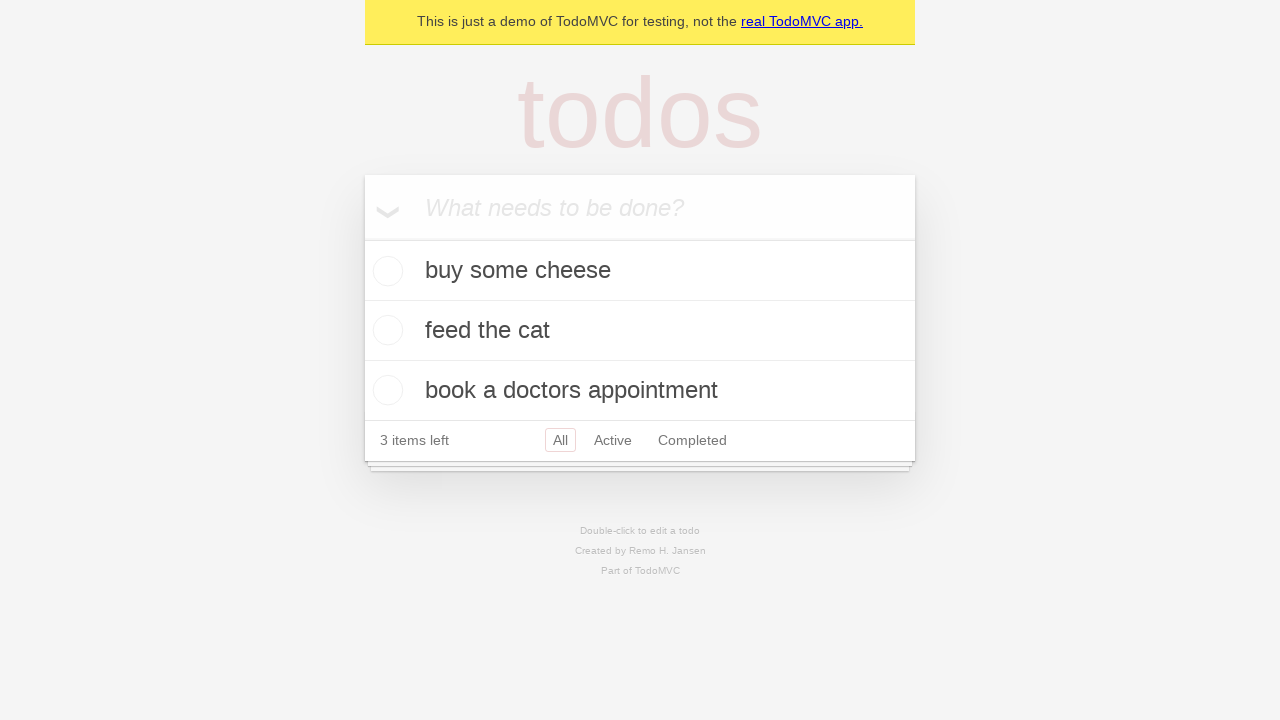

Checked 'Mark all as complete' checkbox at (362, 238) on internal:label="Mark all as complete"i
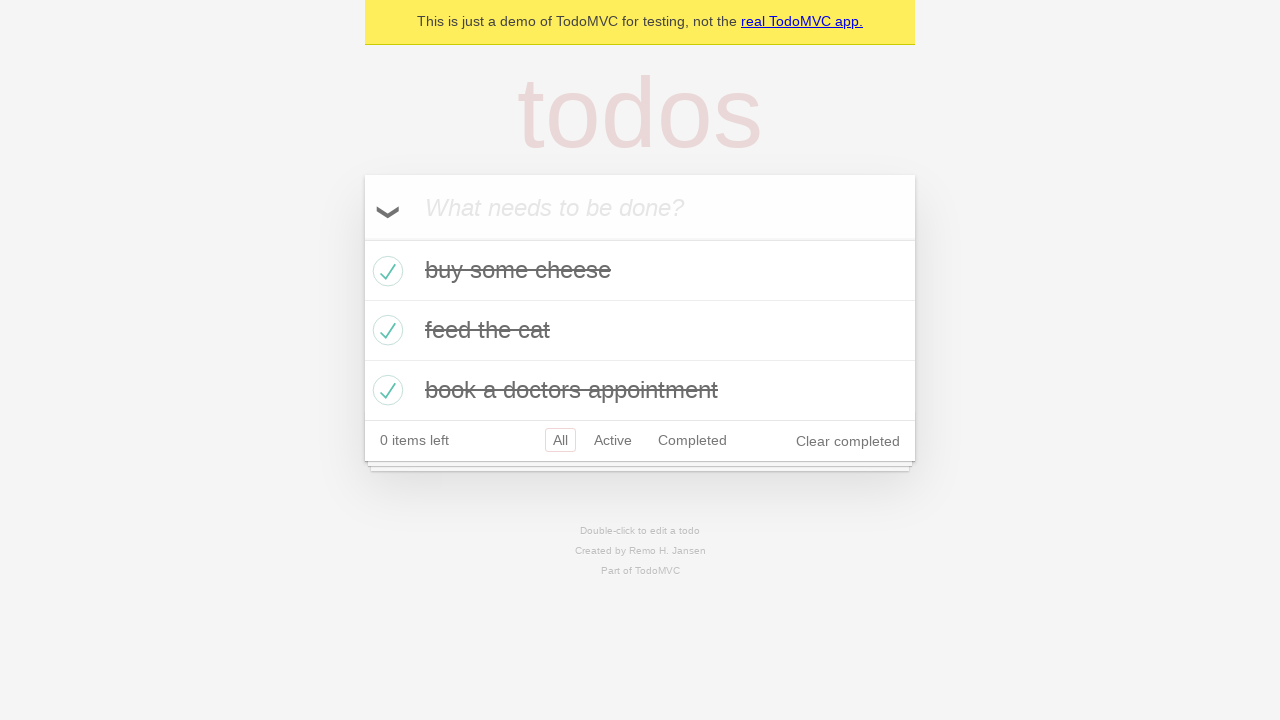

Unchecked first todo item checkbox at (385, 271) on internal:testid=[data-testid="todo-item"s] >> nth=0 >> internal:role=checkbox
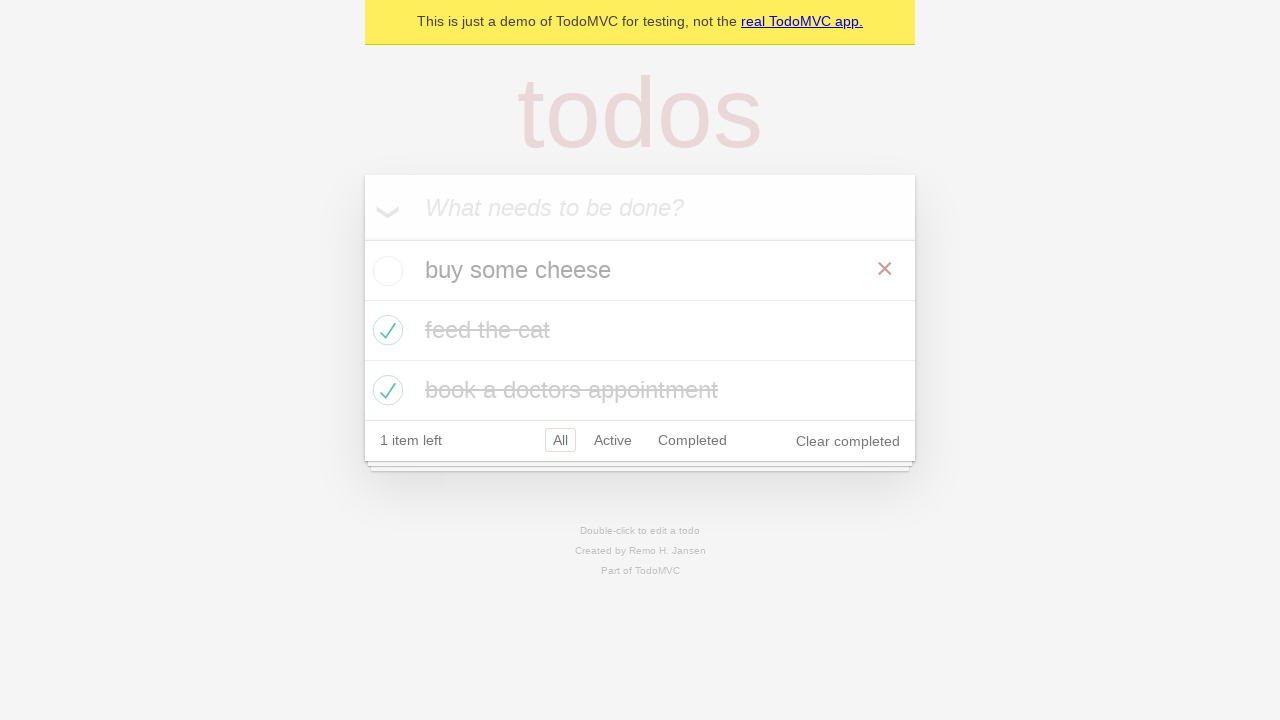

Re-checked first todo item checkbox at (385, 271) on internal:testid=[data-testid="todo-item"s] >> nth=0 >> internal:role=checkbox
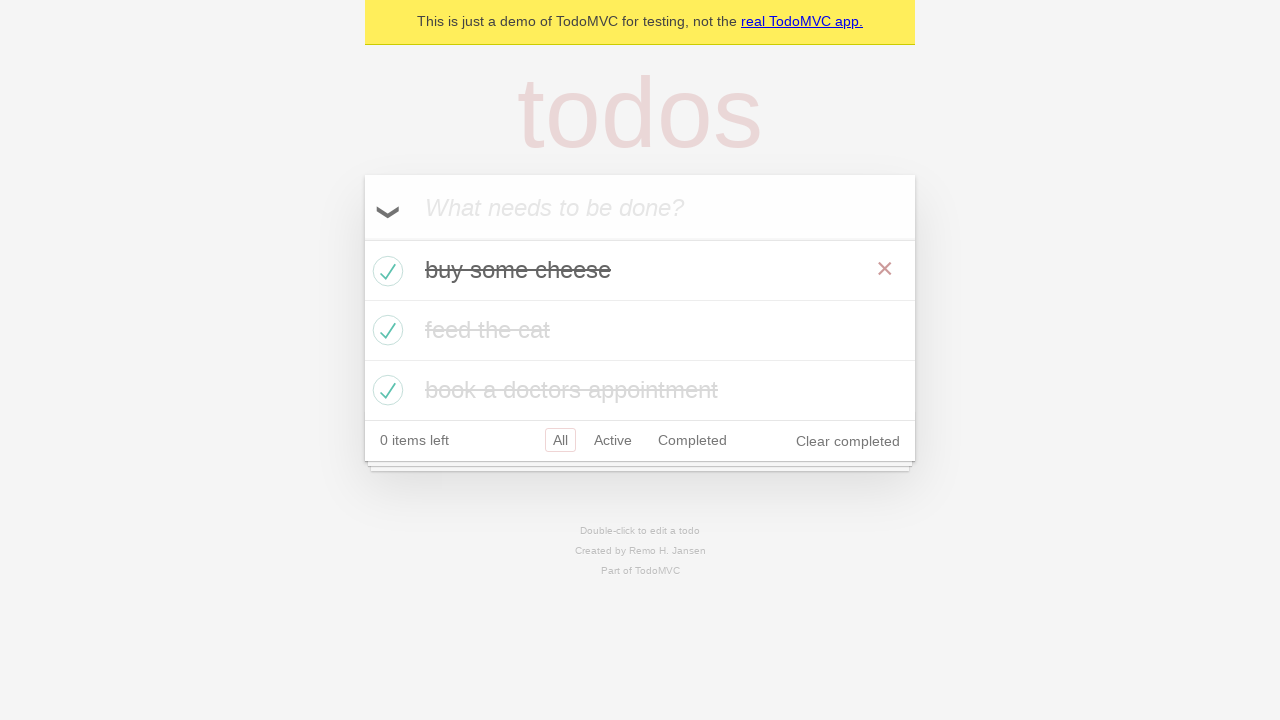

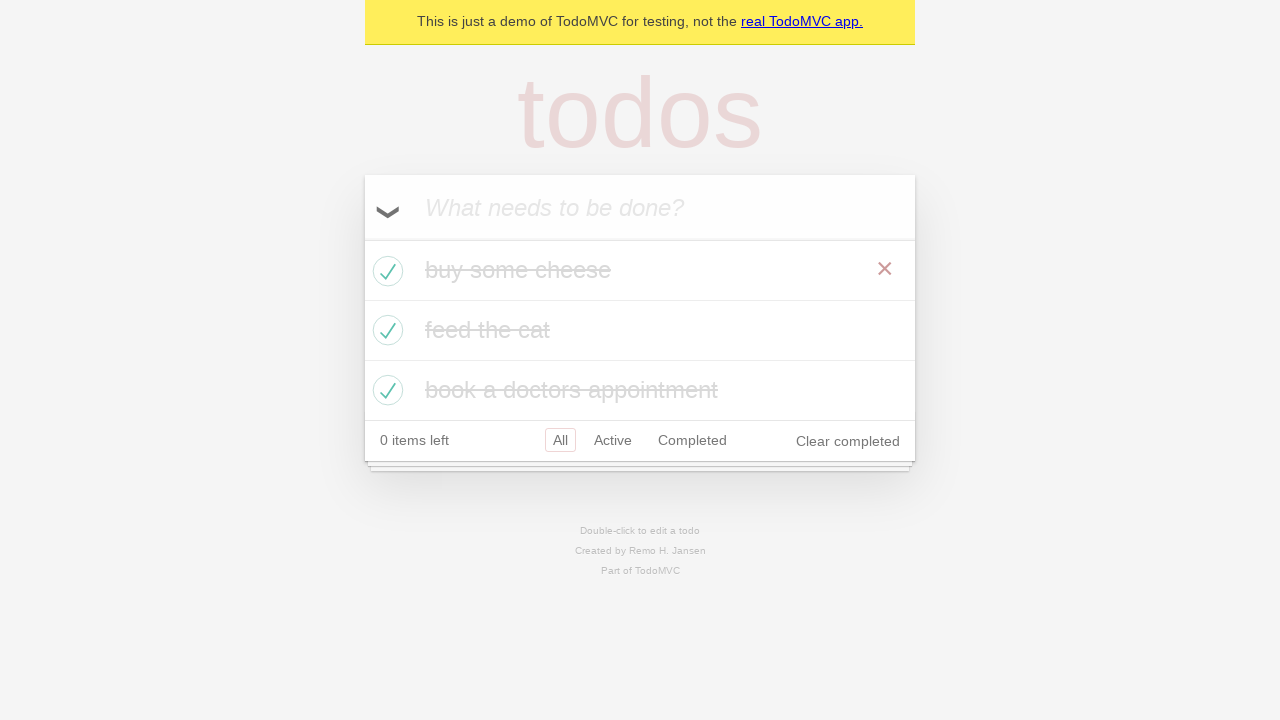